Tests radio button functionality by clicking on "Yes" and "Impressive" radio buttons sequentially.

Starting URL: https://demoqa.com/radio-button

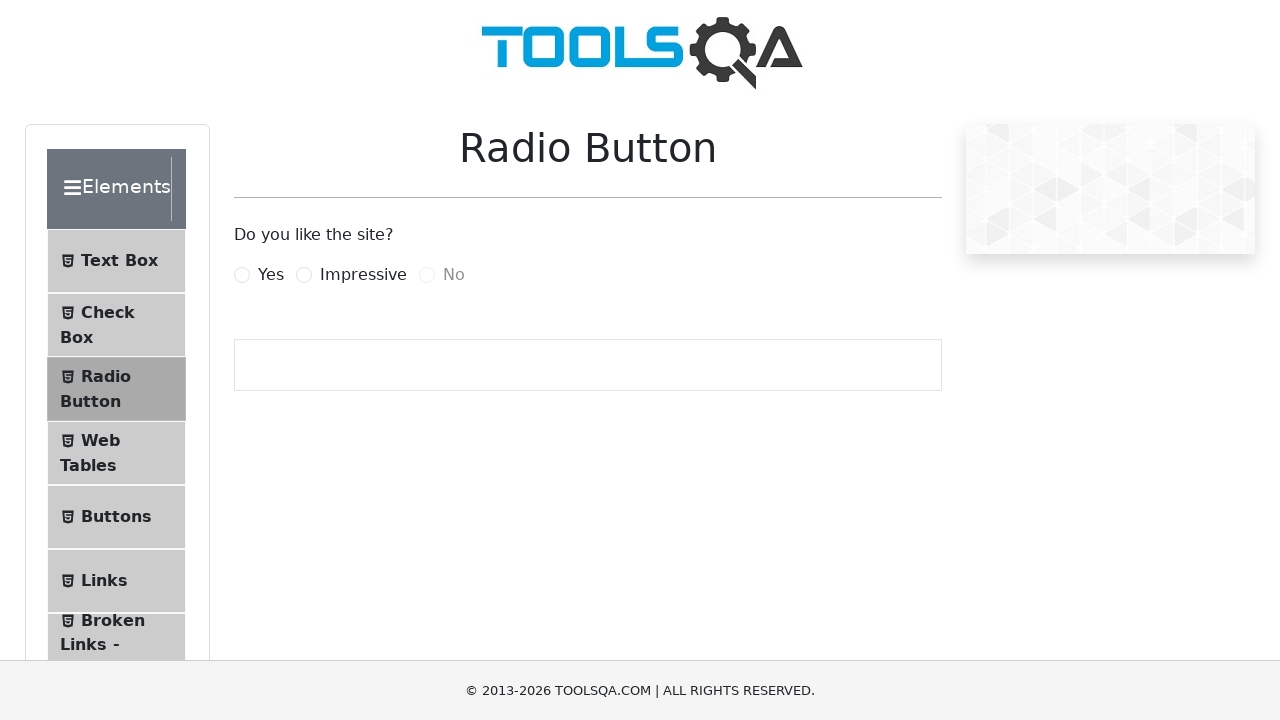

Clicked 'Yes' radio button at (271, 275) on internal:text="Yes"i
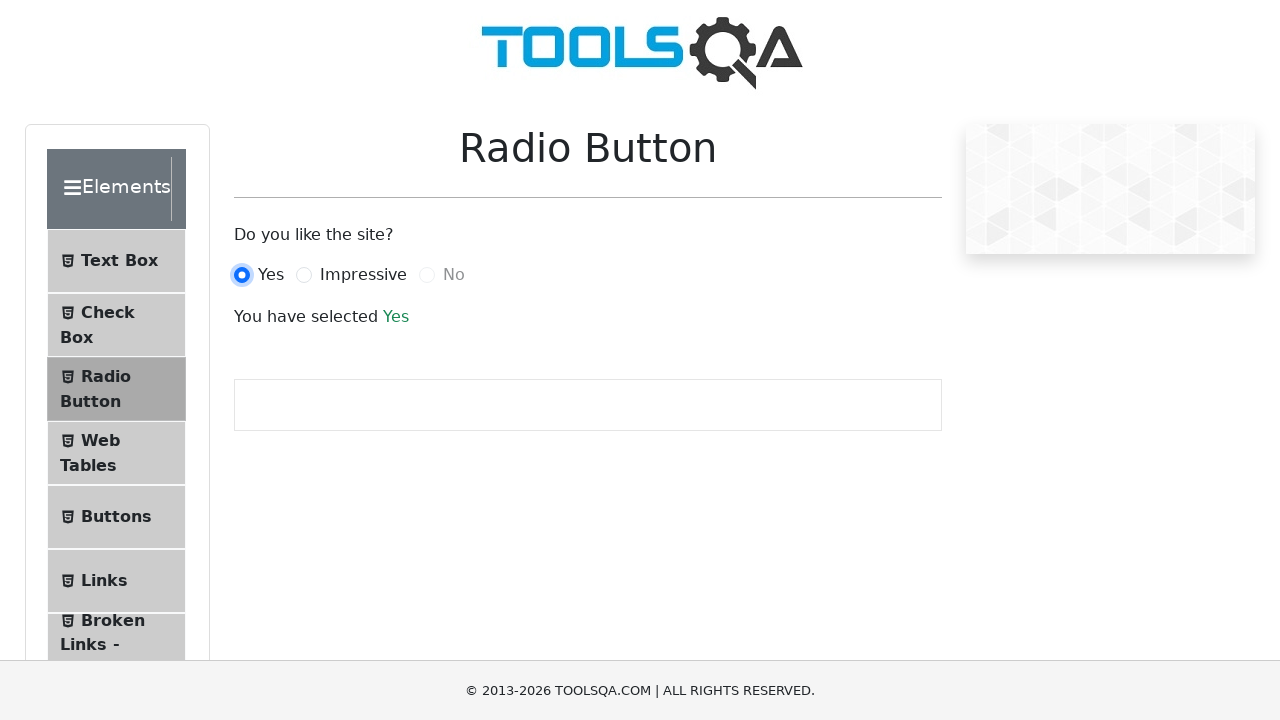

Clicked 'Impressive' radio button at (363, 275) on internal:text="Impressive"i
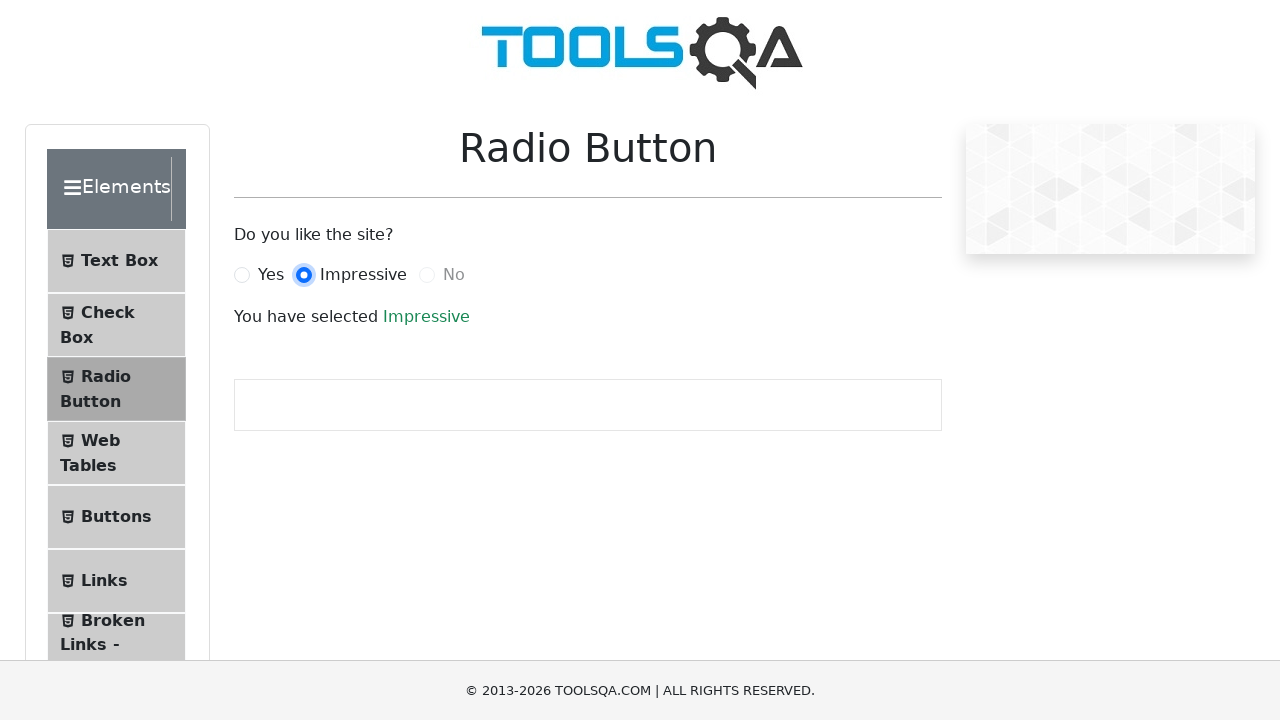

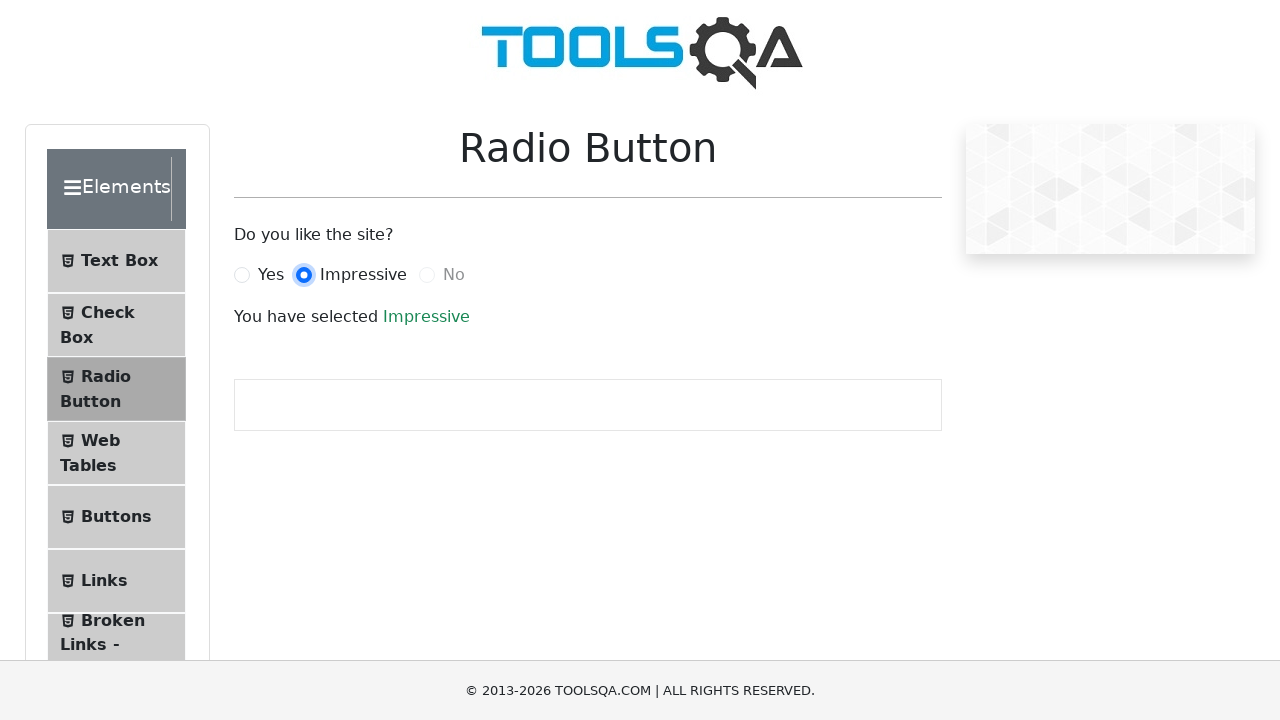